Tests adding multiple specific products (Cucumber, Brinjal, Mushroom) to a shopping cart on an e-commerce practice site by iterating through product listings and clicking the Add to Cart button for matching items.

Starting URL: https://www.rahulshettyacademy.com/seleniumPractise/

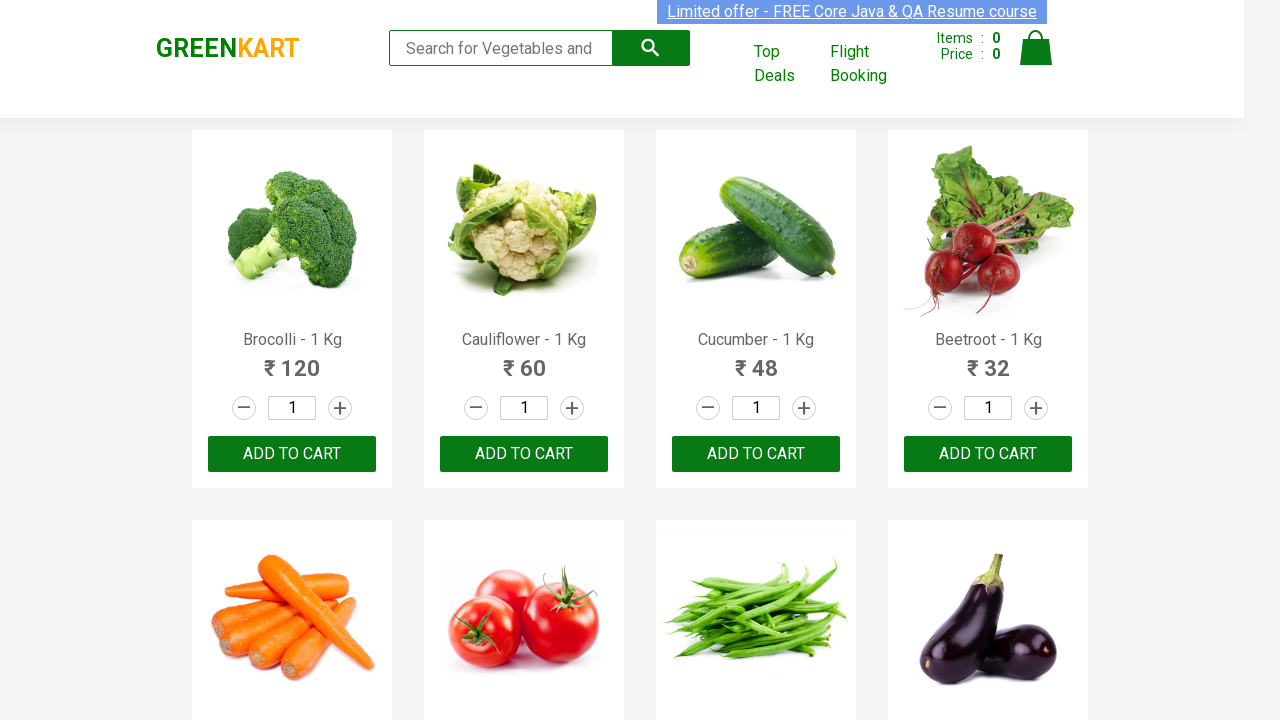

Waited for product listings to load
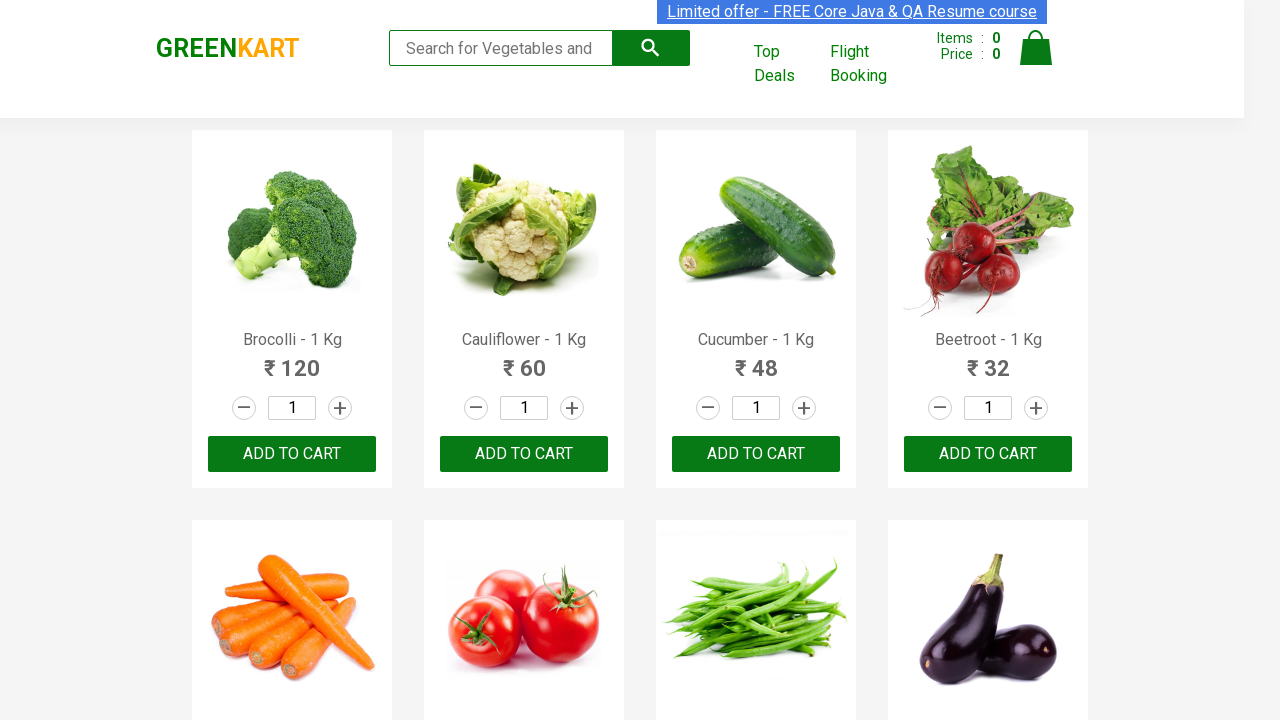

Retrieved all product elements from the page
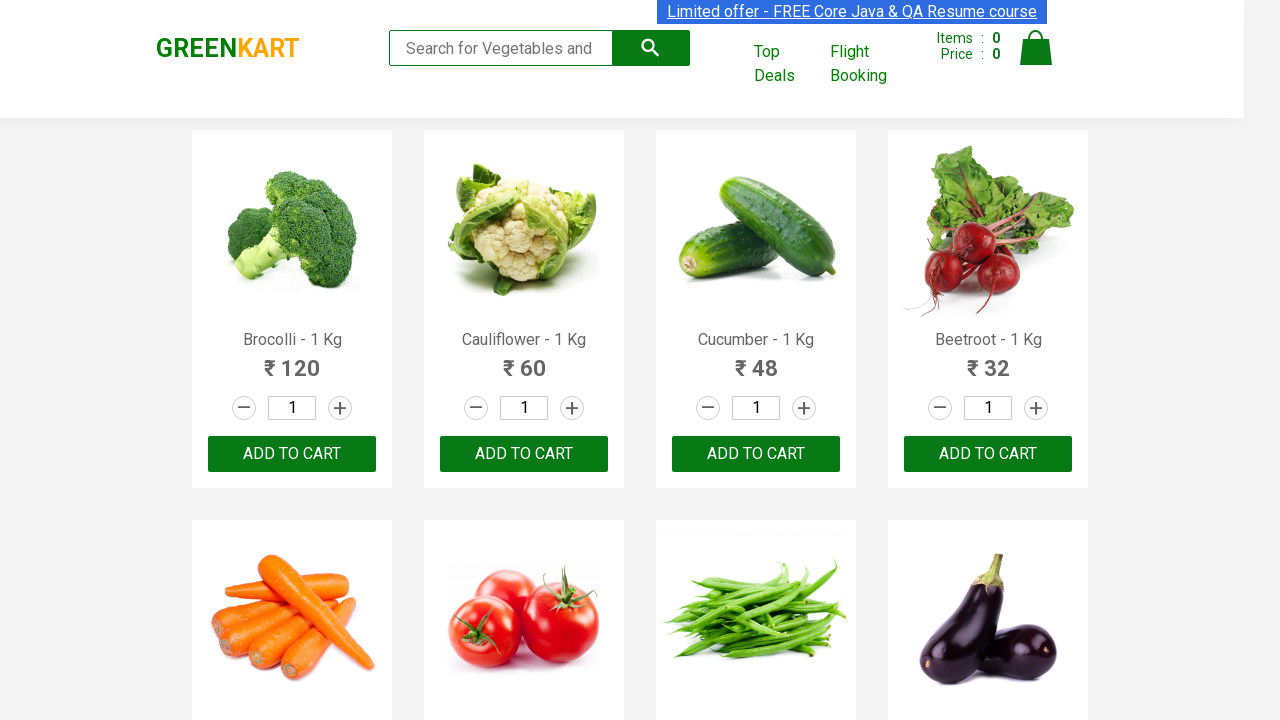

Extracted product name: Brocolli
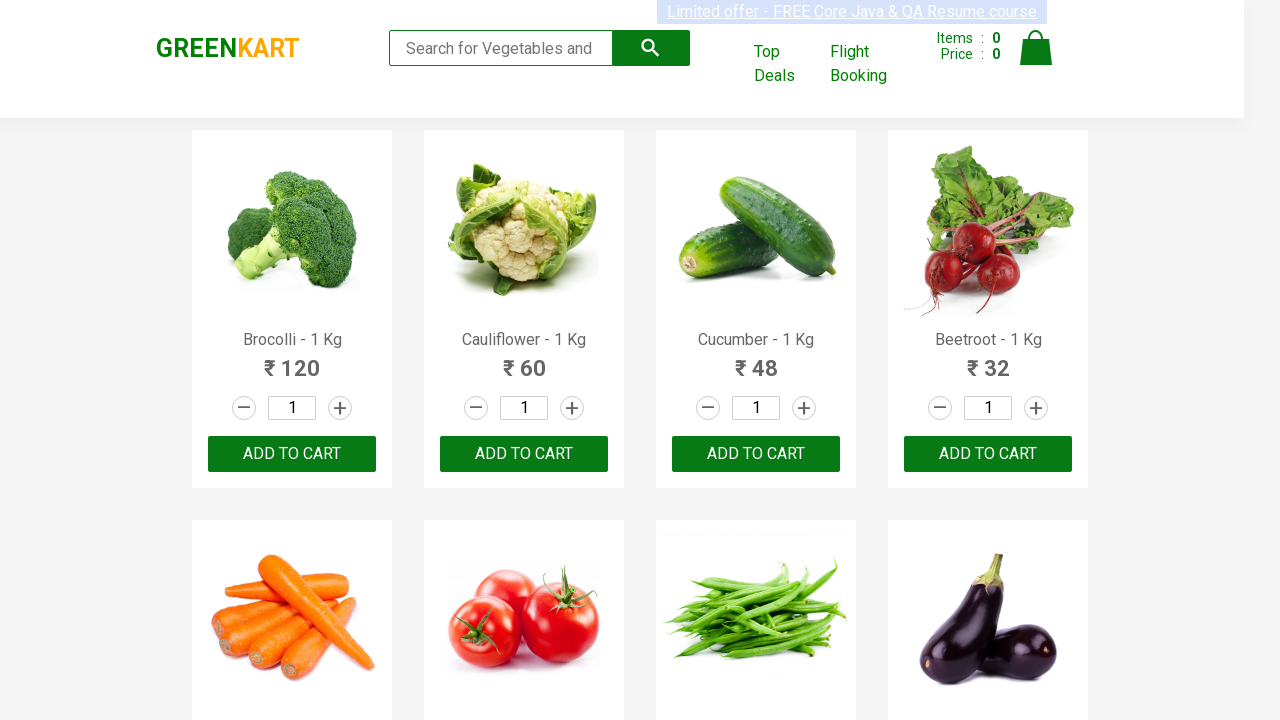

Extracted product name: Cauliflower
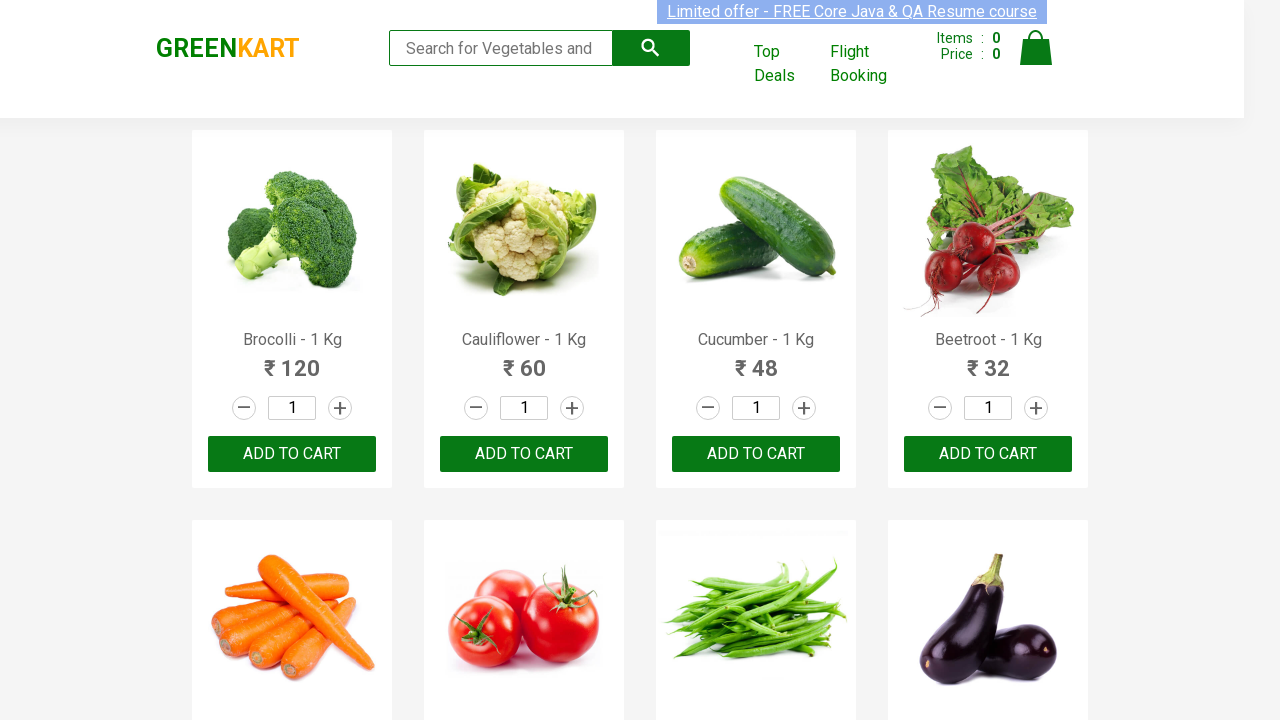

Extracted product name: Cucumber
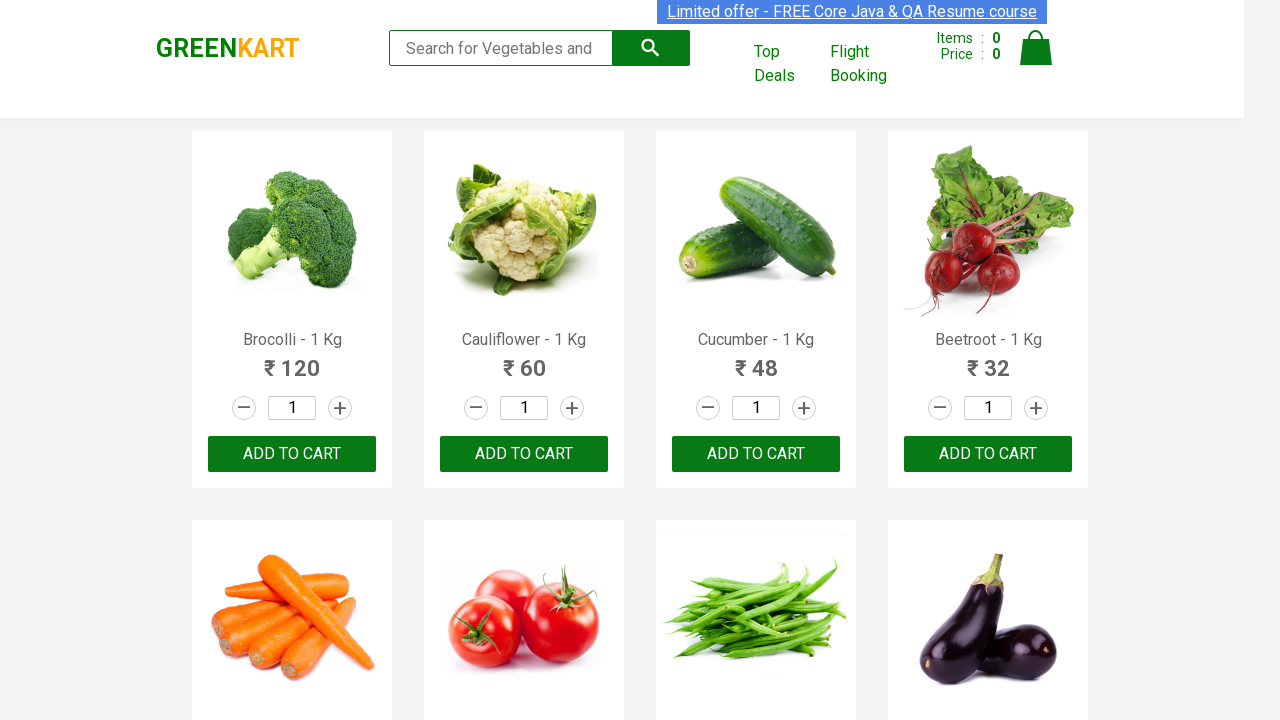

Clicked 'Add to Cart' button for Cucumber at (756, 454) on div.product-action button >> nth=2
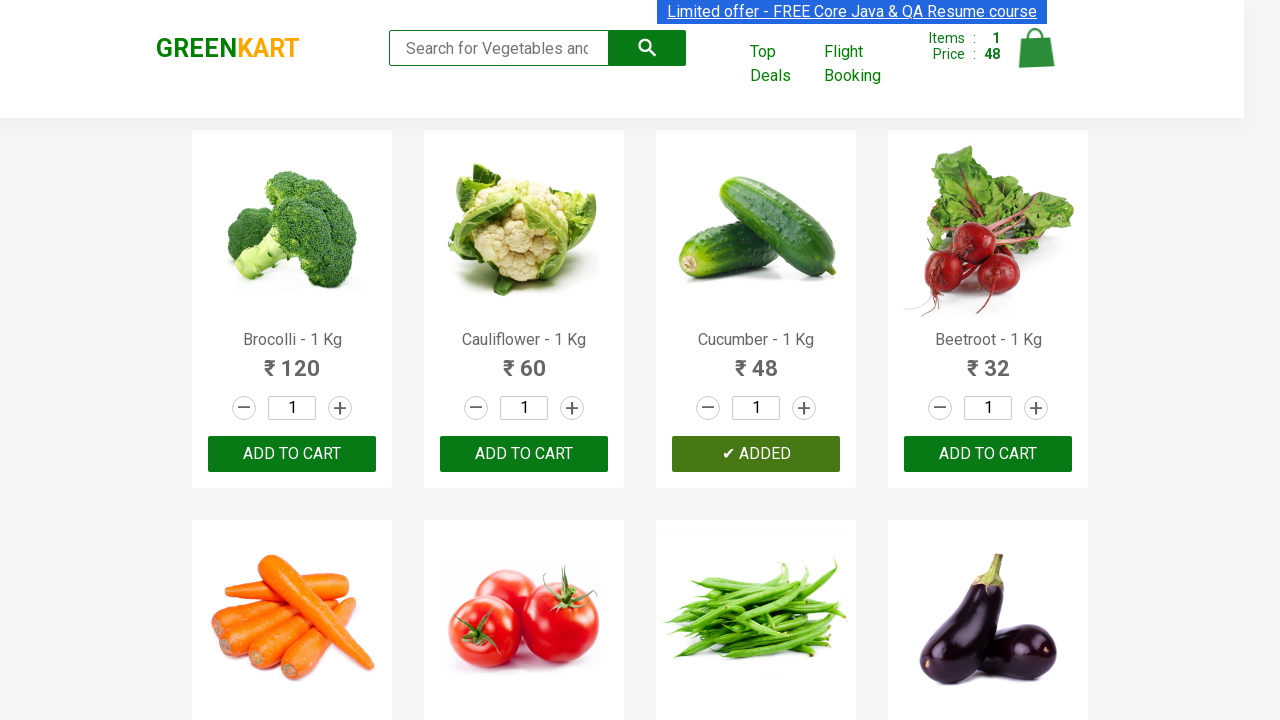

Product added to cart (1 of 3)
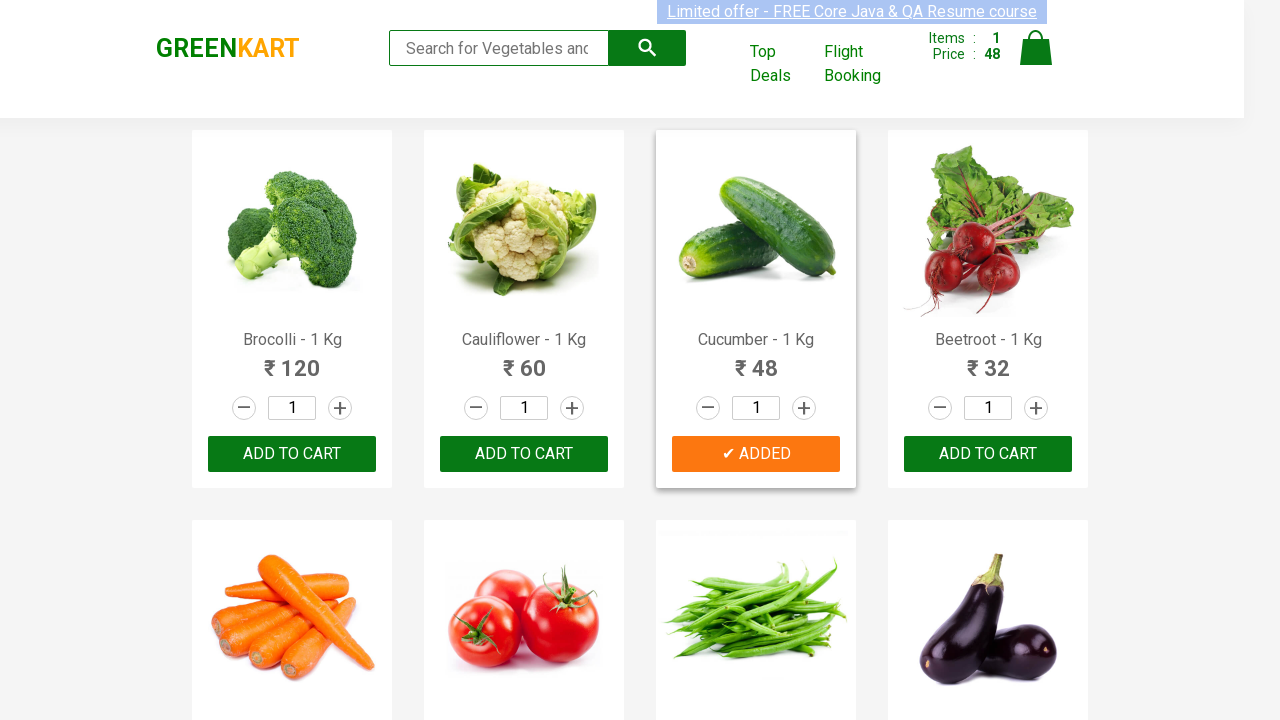

Extracted product name: Beetroot
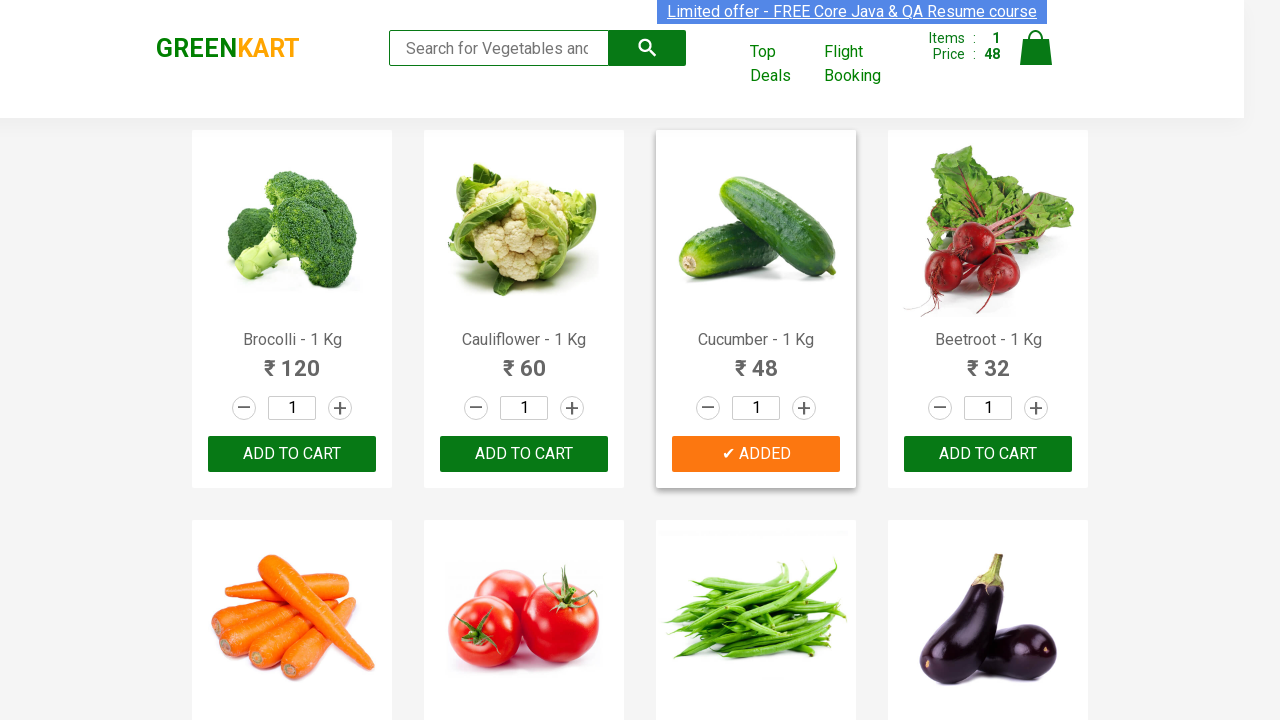

Extracted product name: Carrot
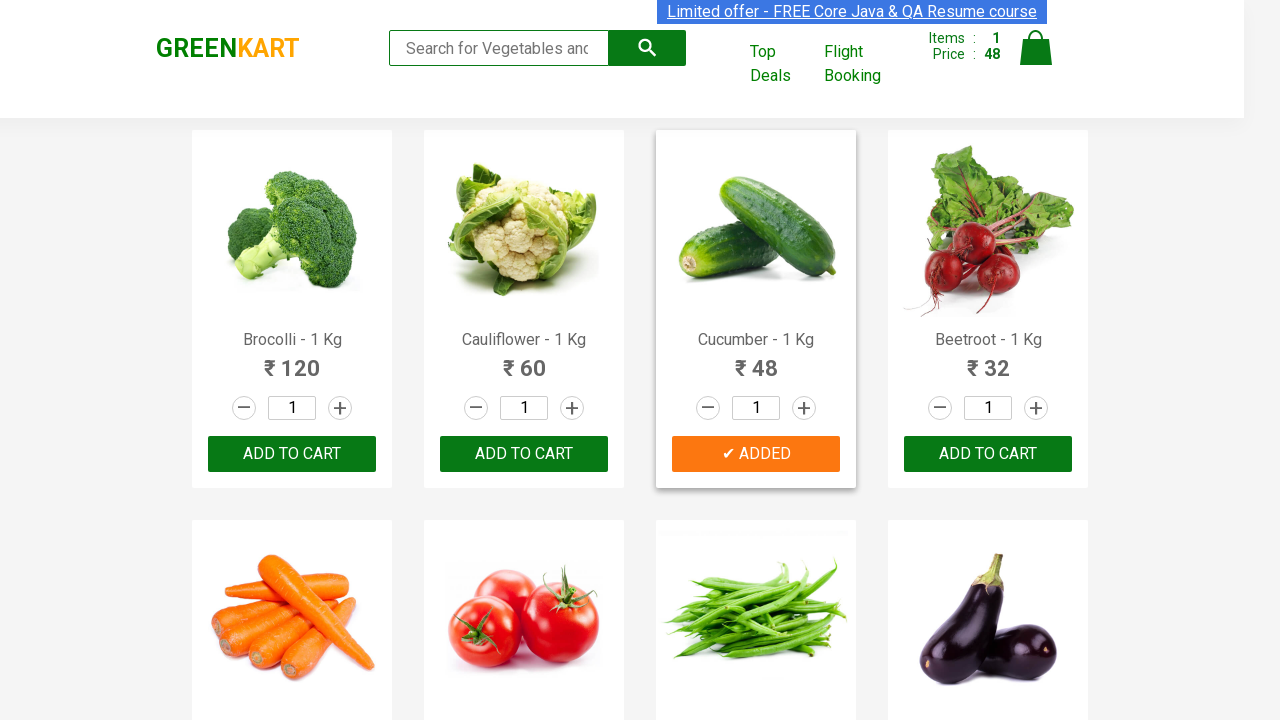

Extracted product name: Tomato
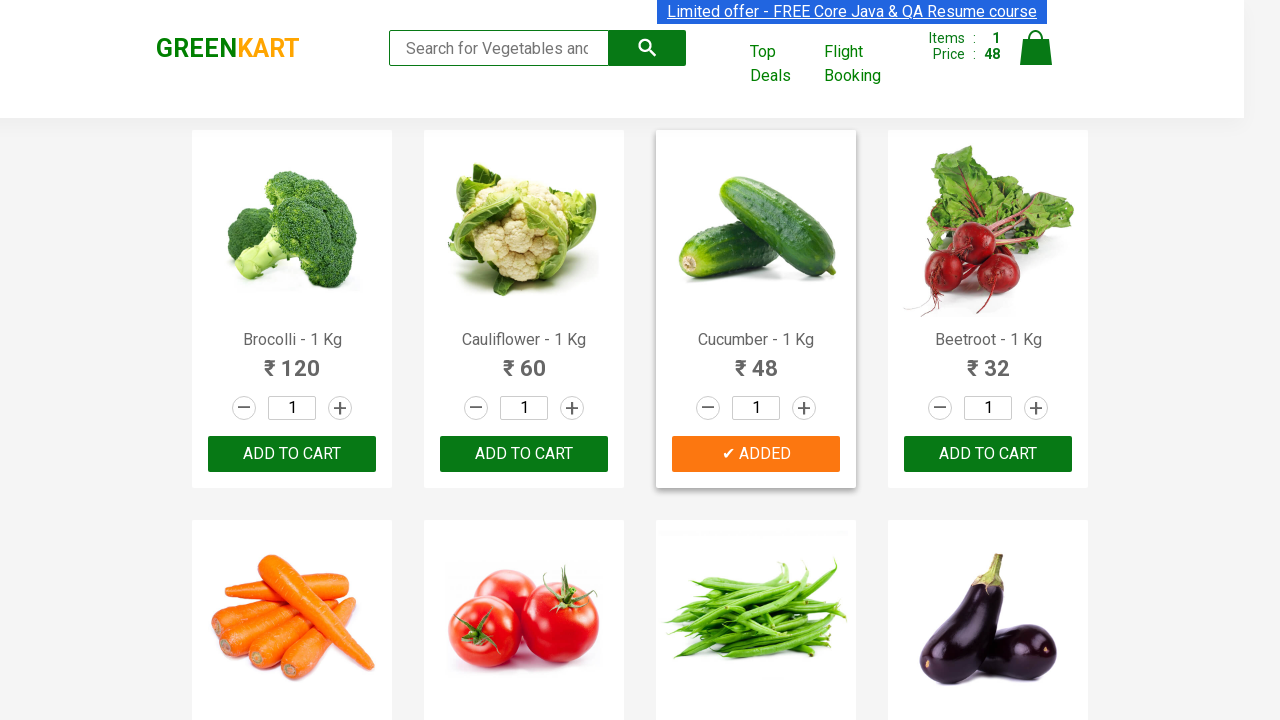

Extracted product name: Beans
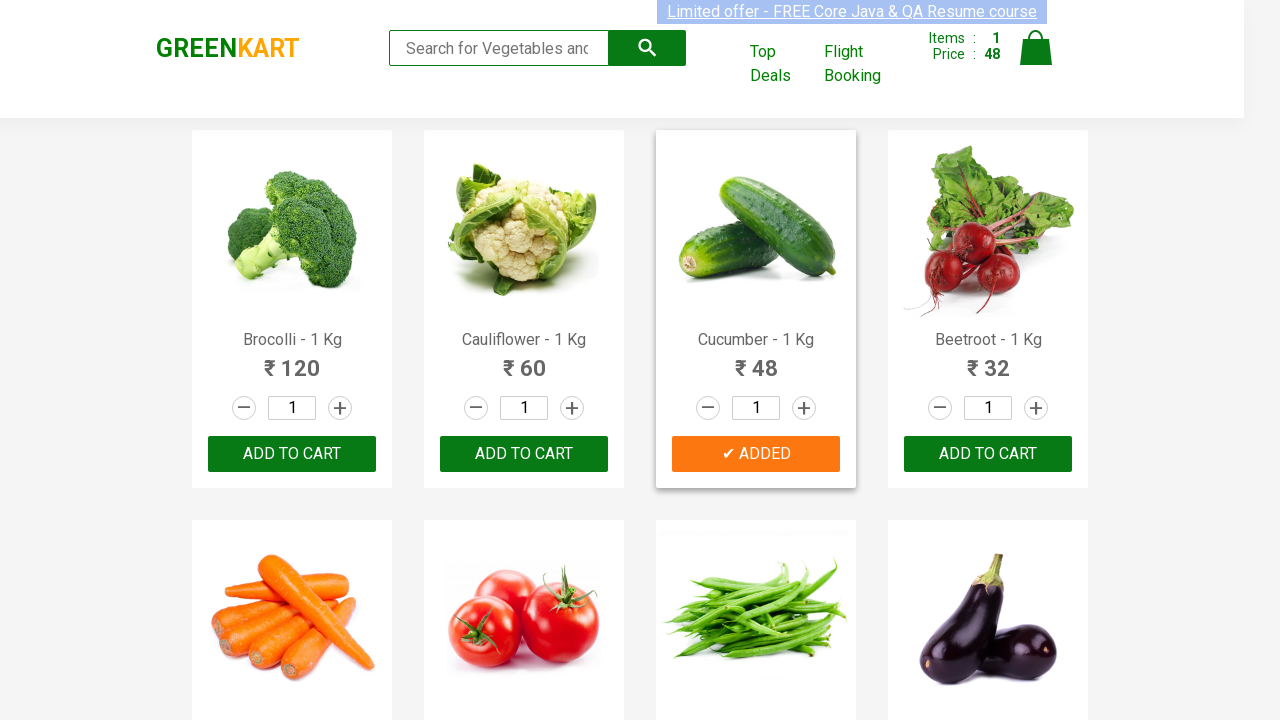

Extracted product name: Brinjal
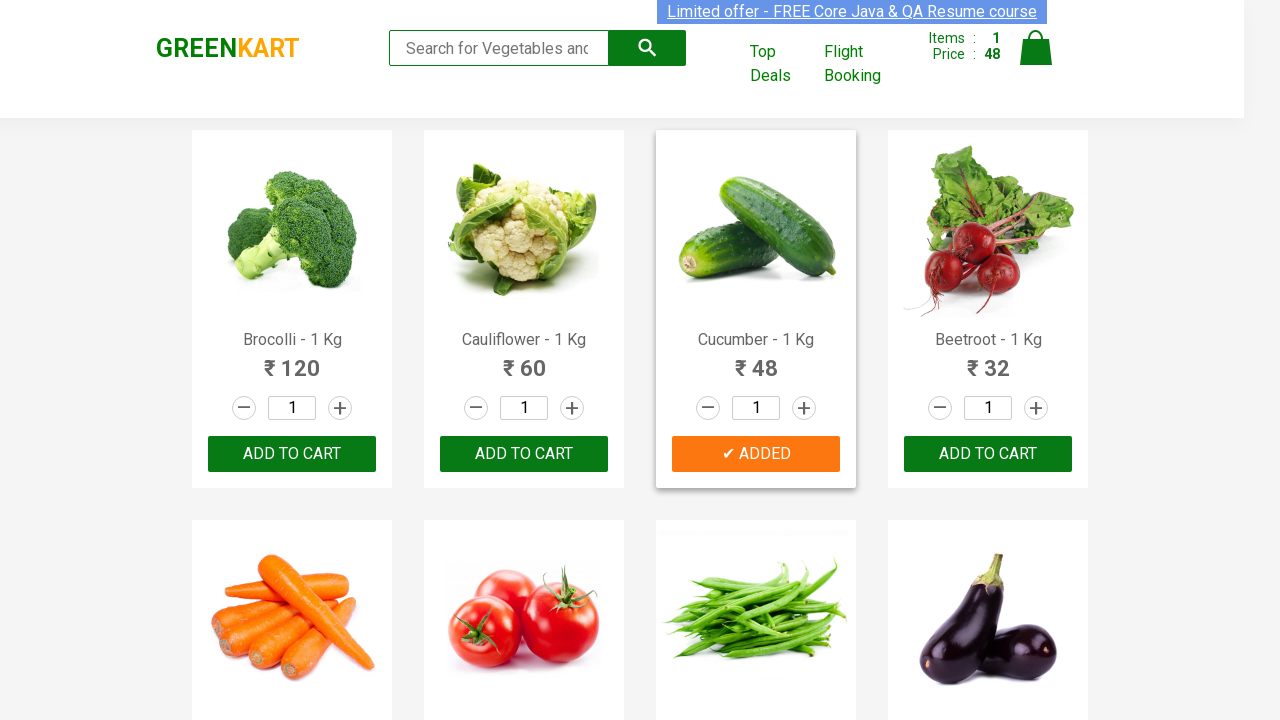

Clicked 'Add to Cart' button for Brinjal at (988, 360) on div.product-action button >> nth=7
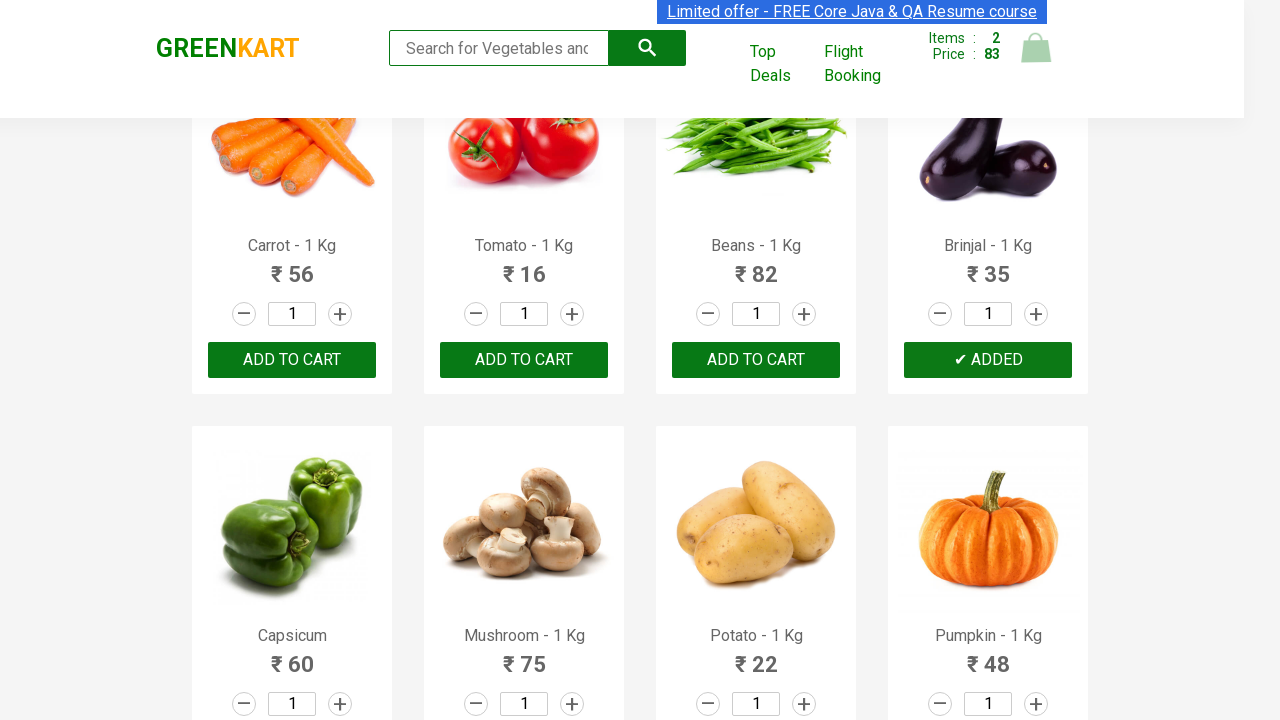

Product added to cart (2 of 3)
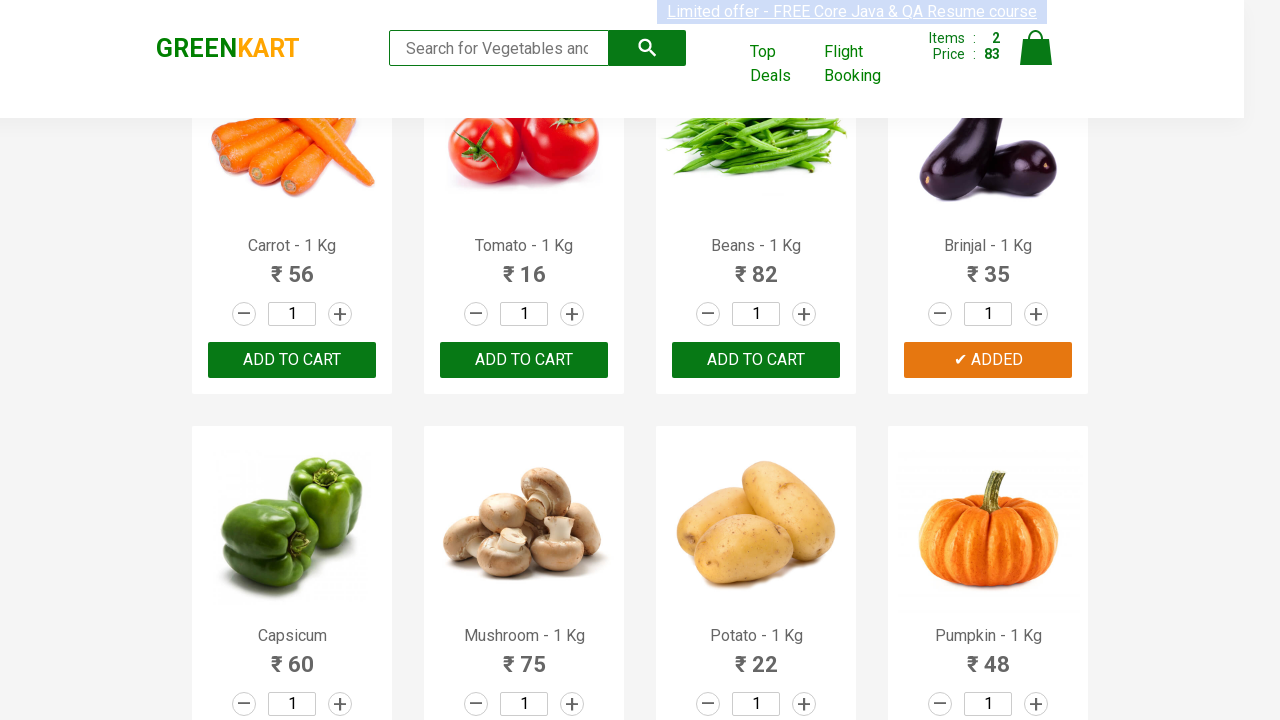

Extracted product name: Capsicum
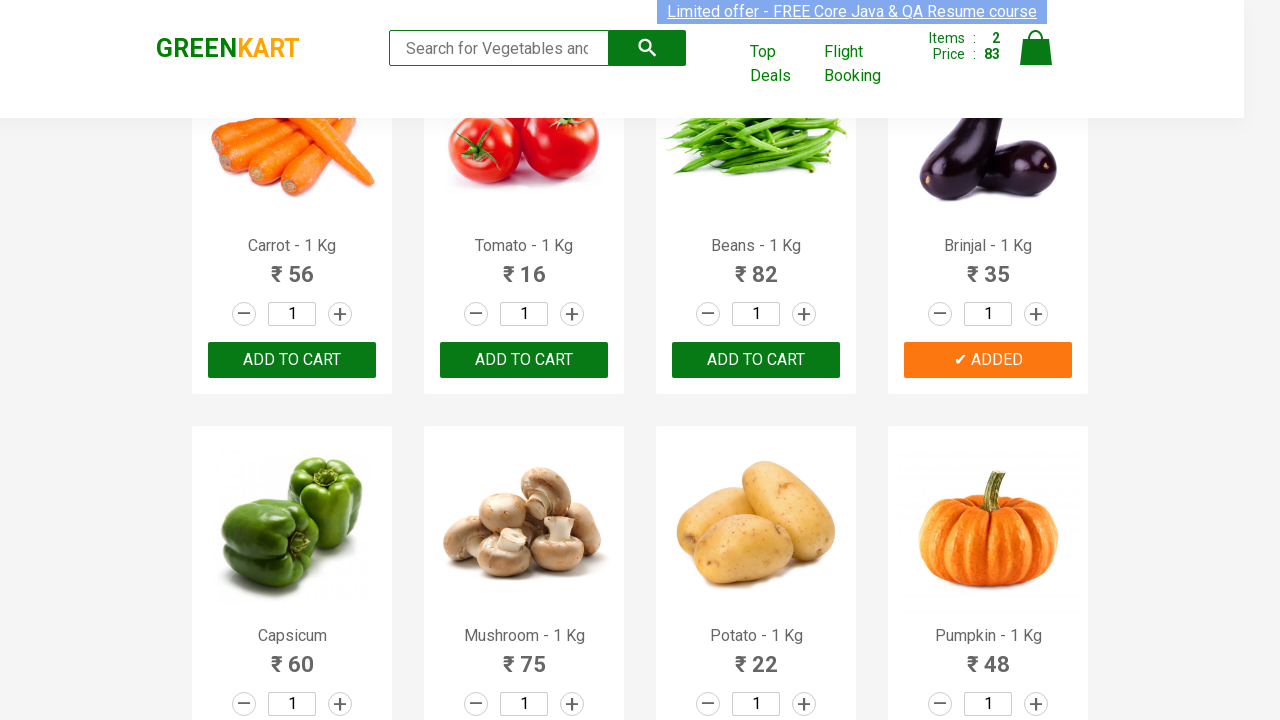

Extracted product name: Mushroom
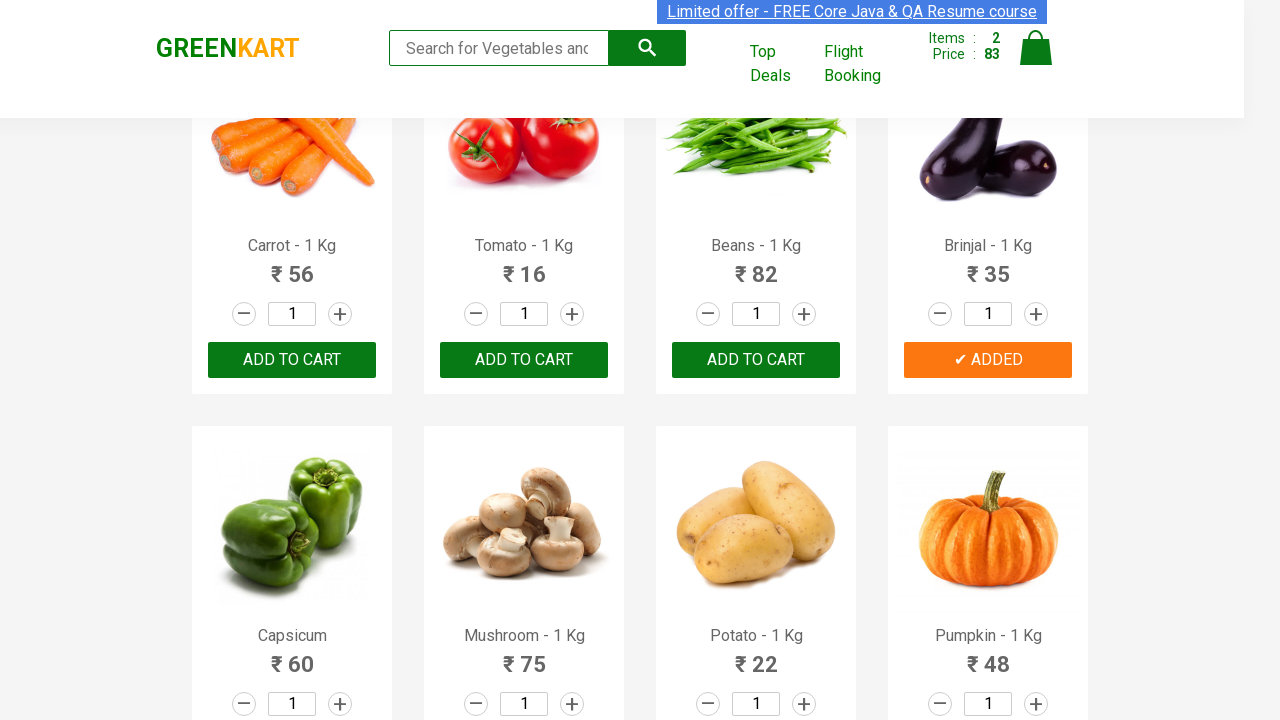

Clicked 'Add to Cart' button for Mushroom at (524, 360) on div.product-action button >> nth=9
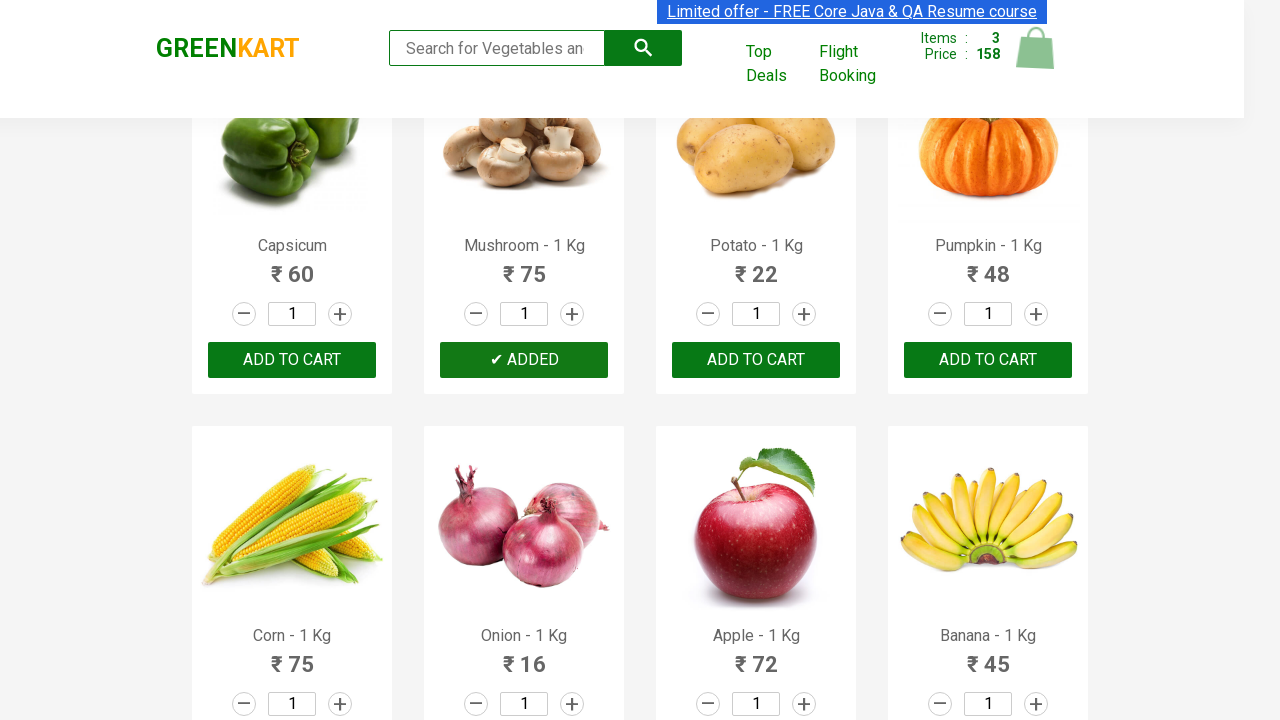

Product added to cart (3 of 3)
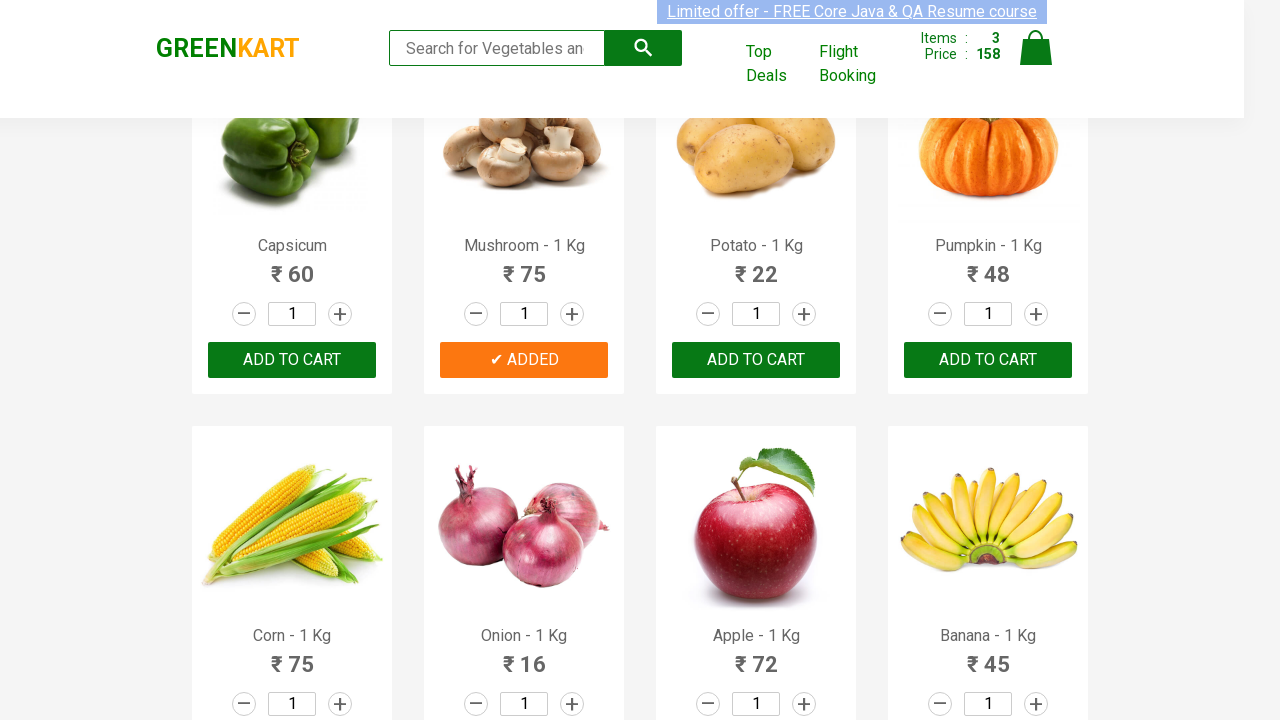

All desired products have been added to cart
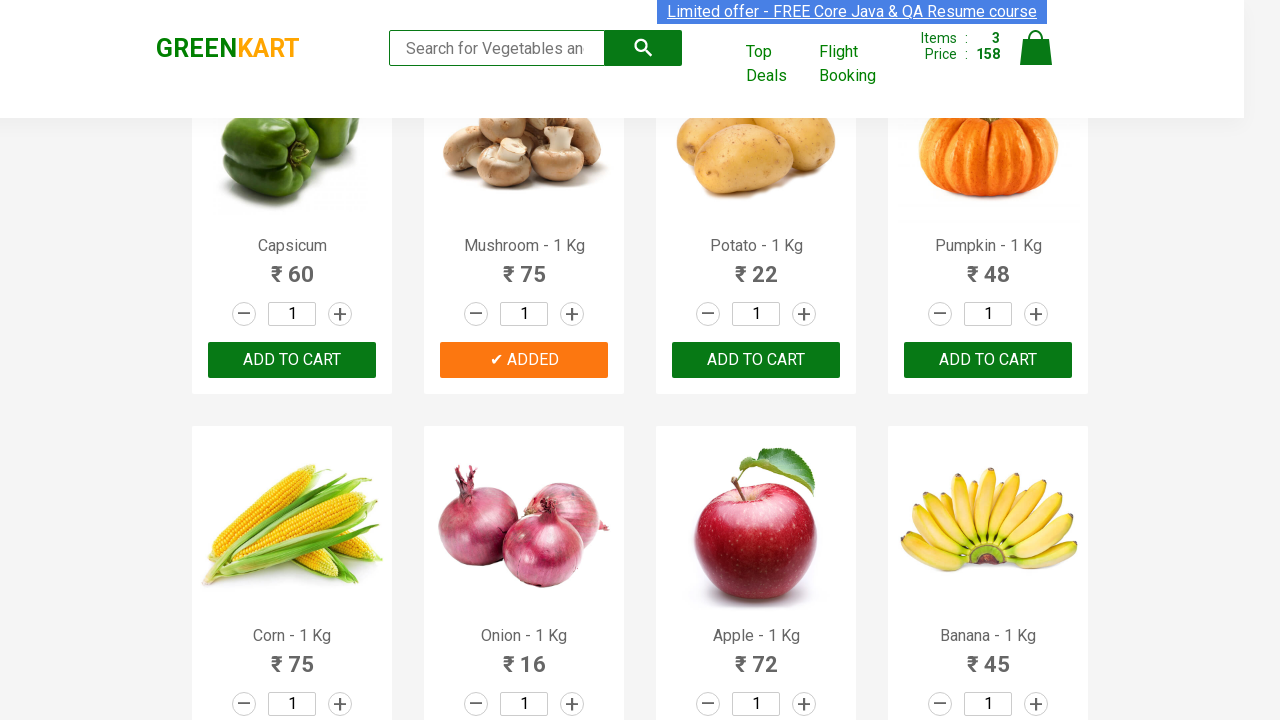

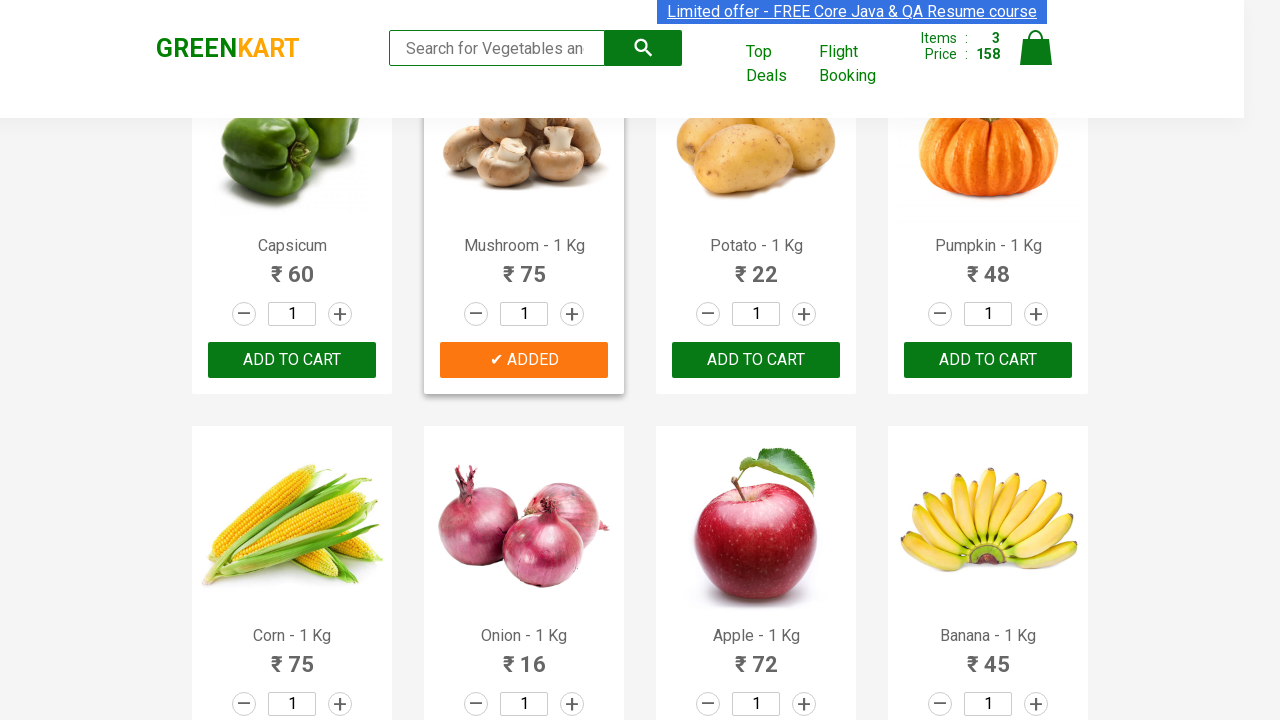